Tests dropdown selection functionality by selecting year "1918" from the year dropdown on a registration form

Starting URL: https://demo.automationtesting.in/Register.html

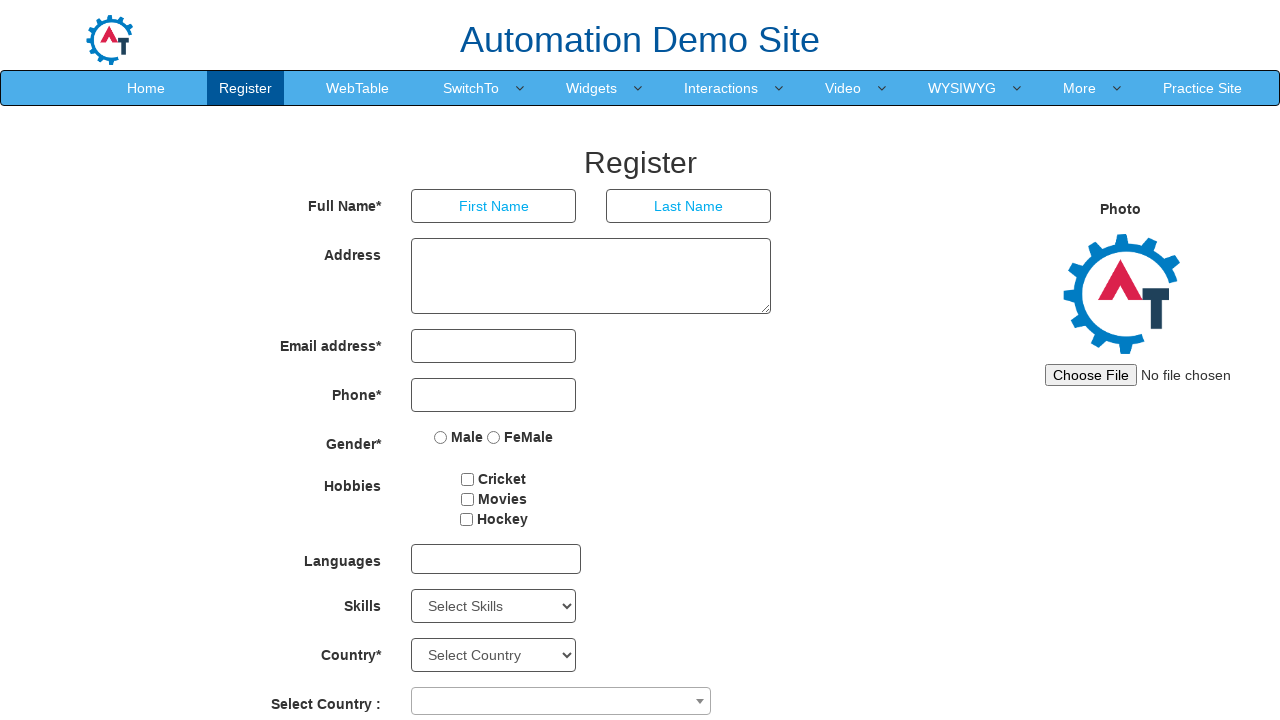

Navigated to registration form page
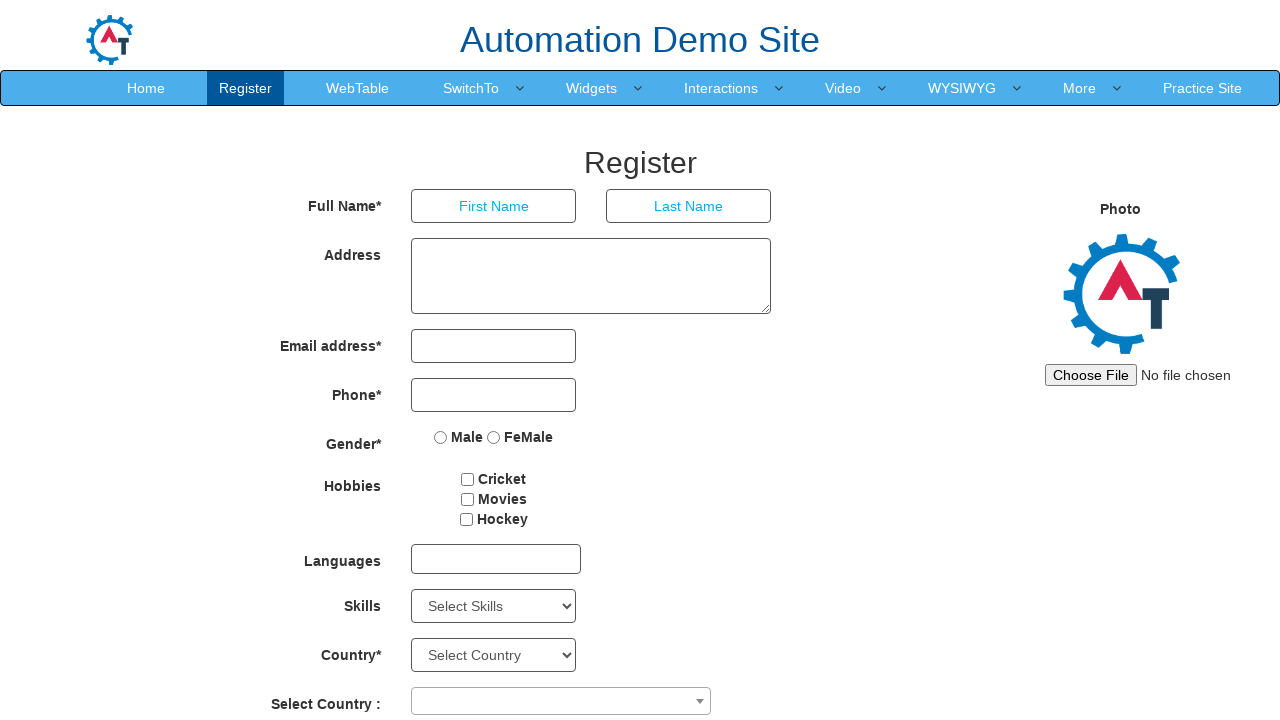

Selected year '1918' from the year dropdown on //select[@id='yearbox']
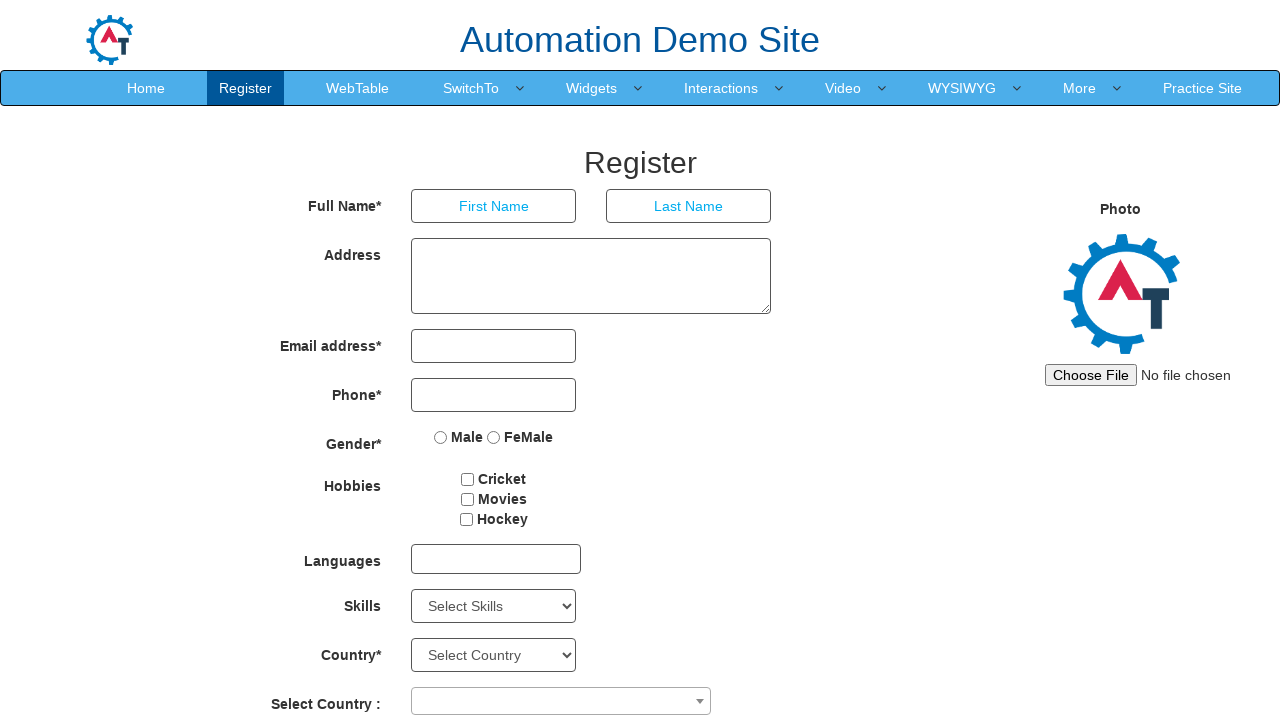

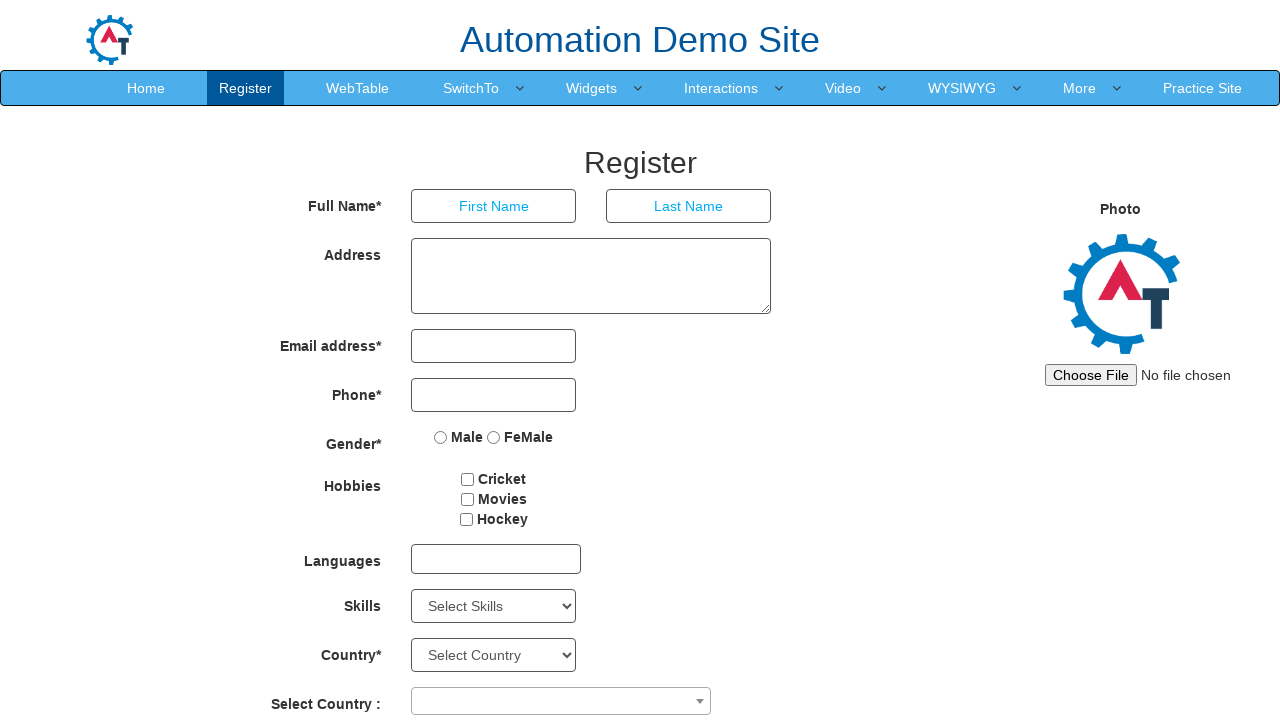